Tests a slow calculator application by setting a custom delay value in the delay input field

Starting URL: https://bonigarcia.dev/selenium-webdriver-java/slow-calculator.html

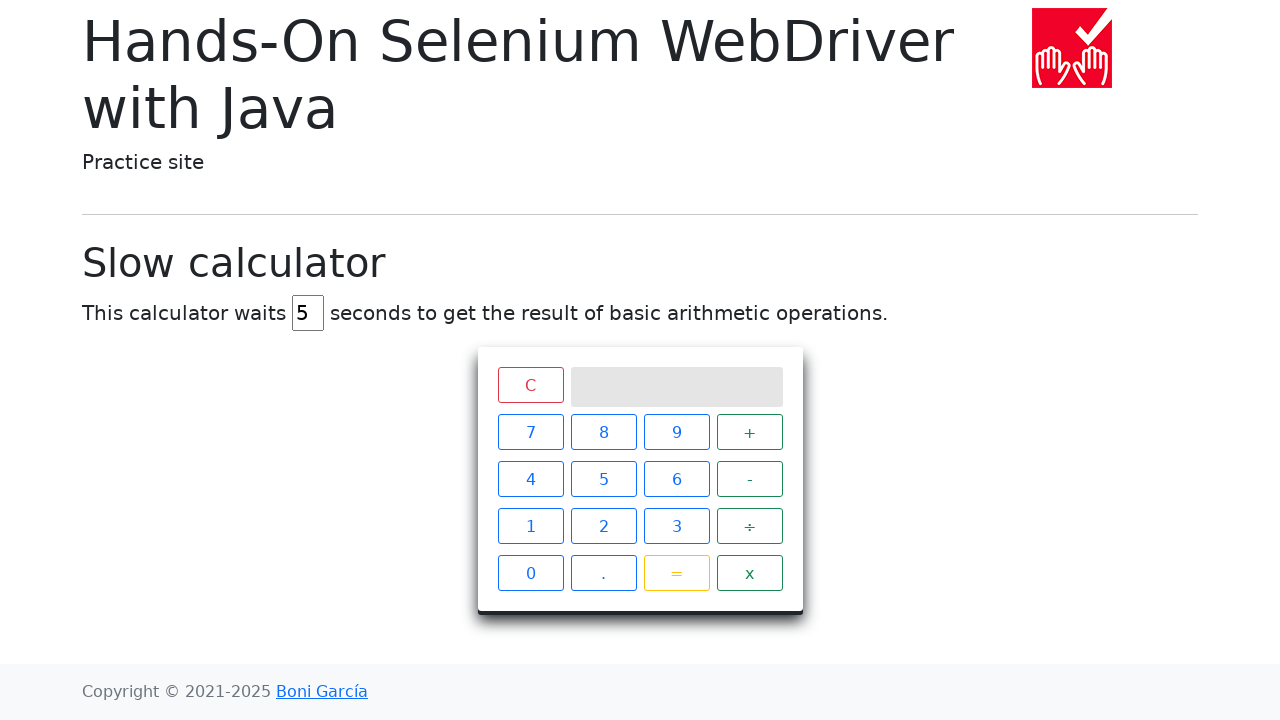

Cleared the delay input field on #delay
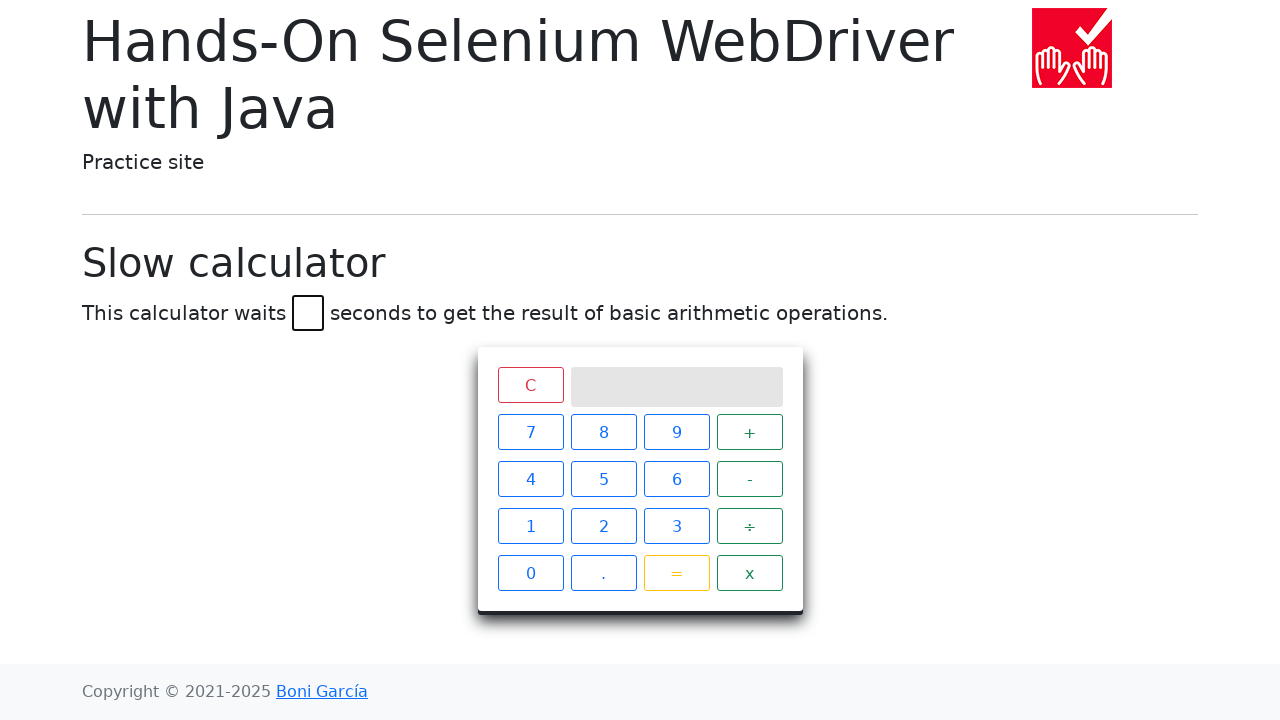

Entered delay value of 45 in the delay input field on #delay
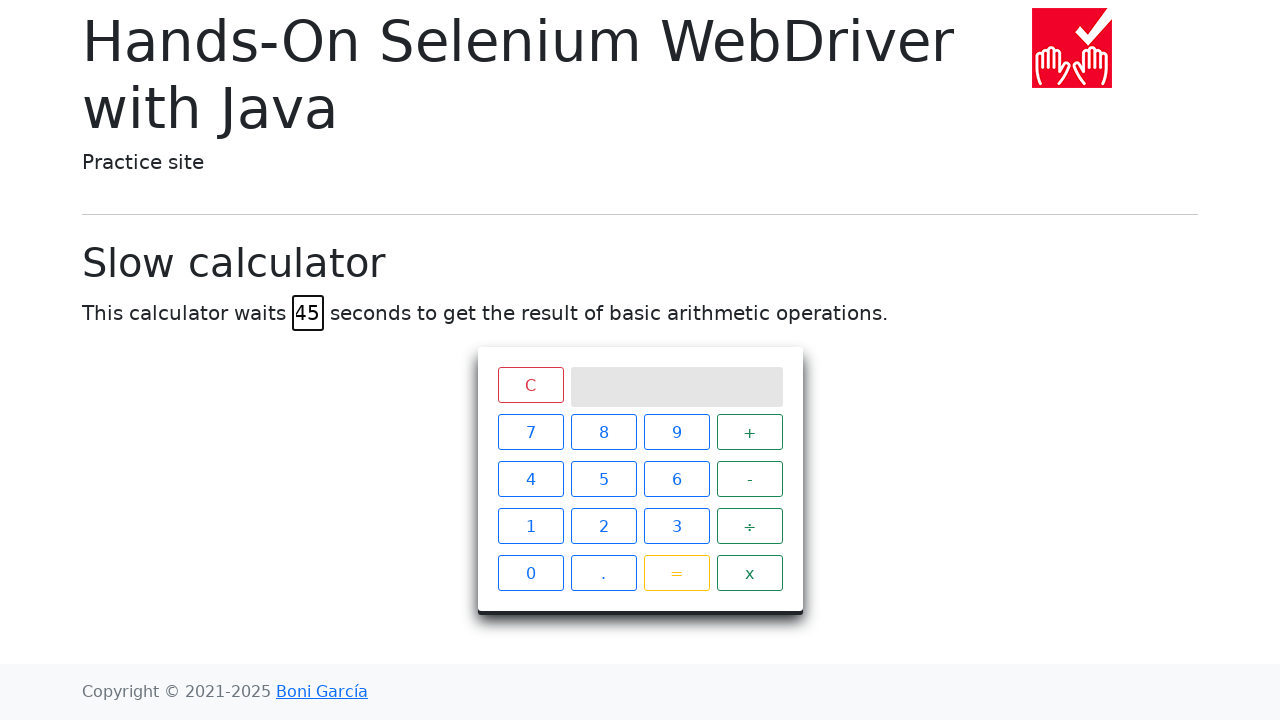

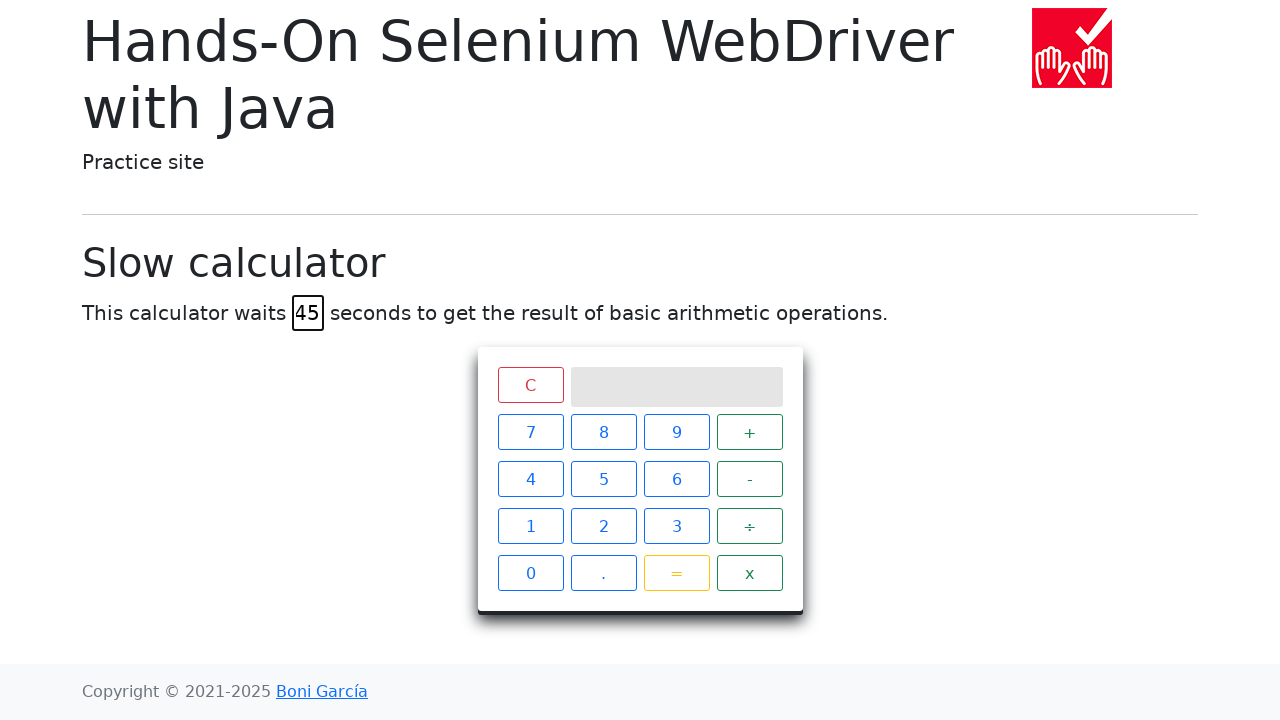